Tests checkbox functionality on an automation practice page by first clicking a specific checkbox, then iterating through all checkboxes on the page and clicking each one.

Starting URL: https://rahulshettyacademy.com/AutomationPractice/

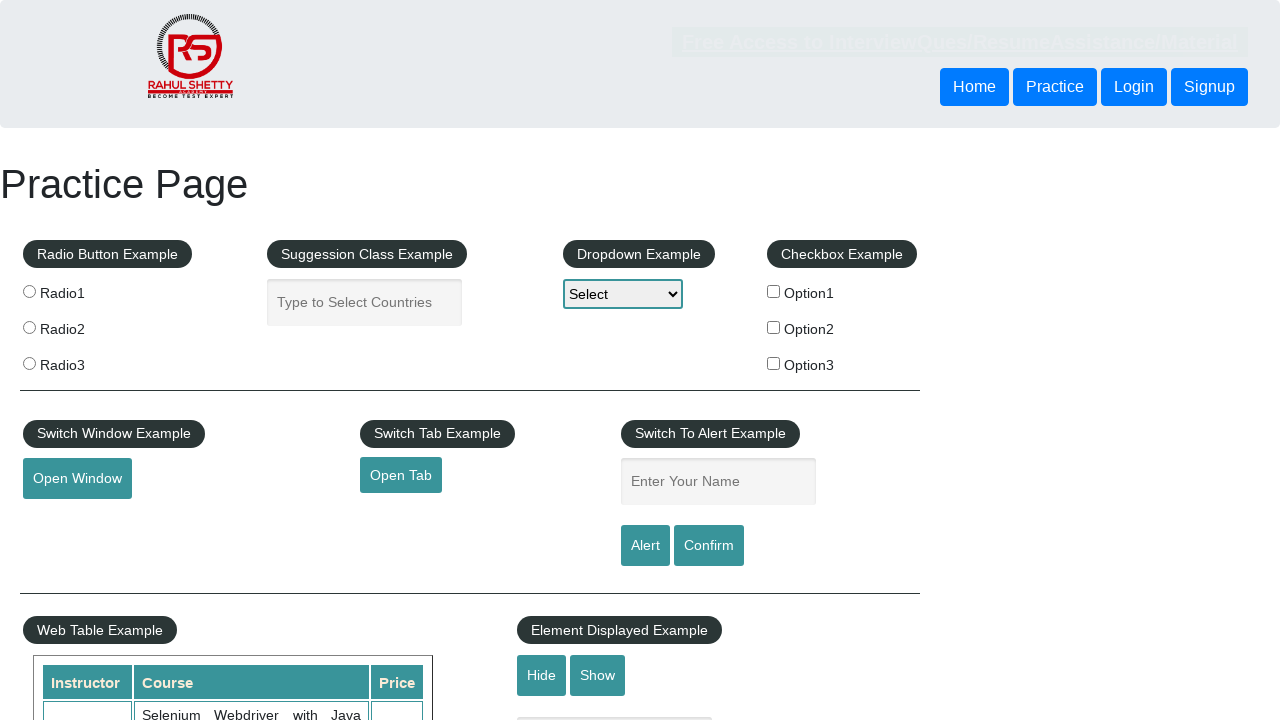

Clicked the first checkbox (Option1) at (774, 291) on input#checkBoxOption1
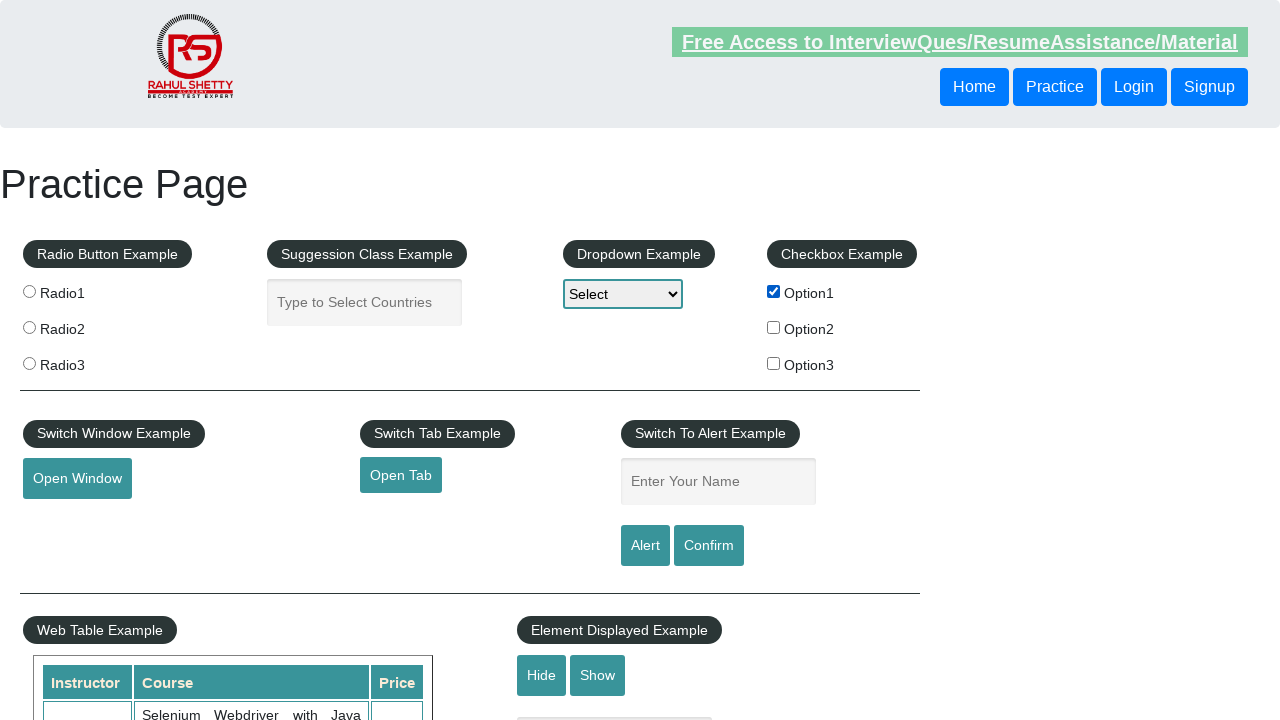

Located all checkboxes on the page
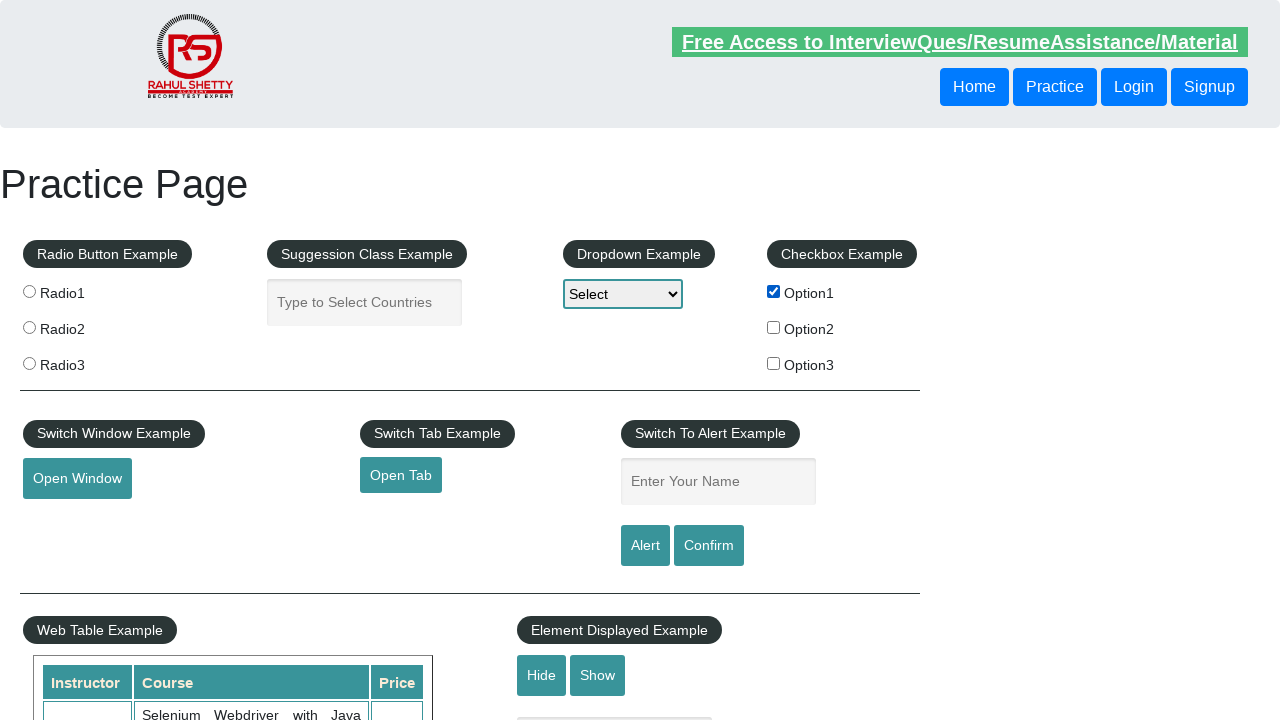

Found 3 checkboxes on the page
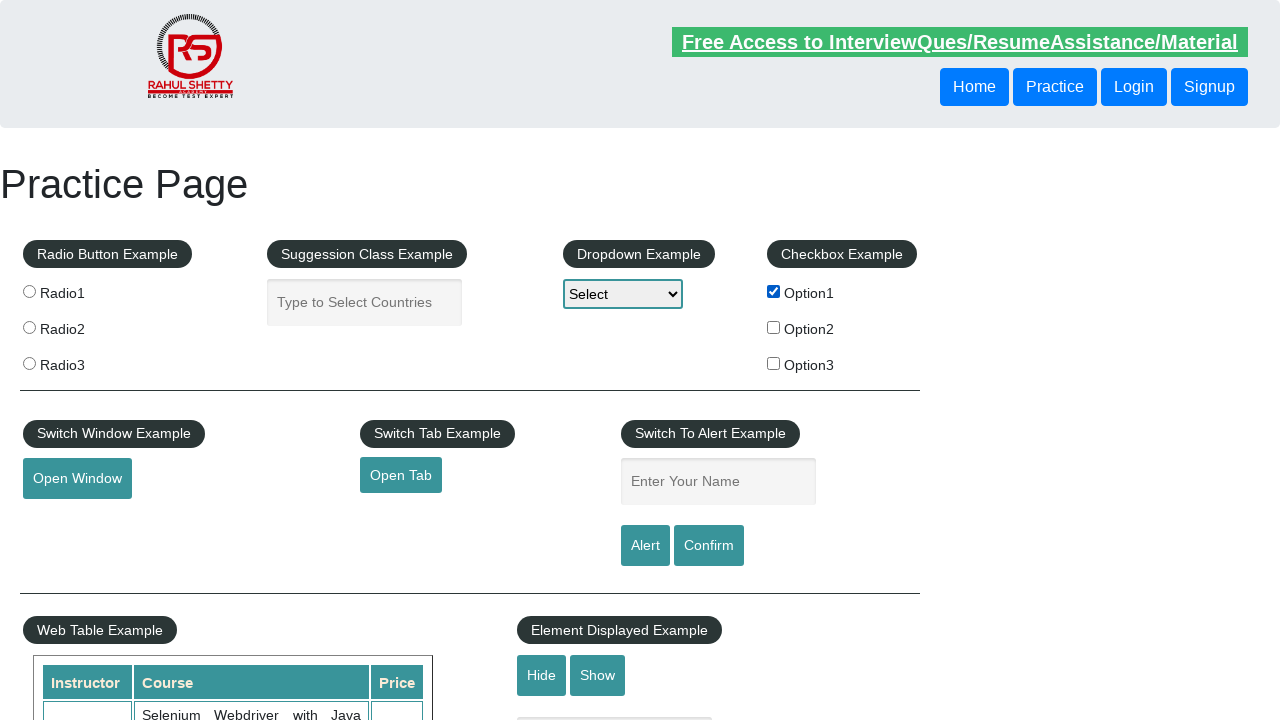

Clicked checkbox 1 of 3 at (774, 291) on input[type='checkbox'] >> nth=0
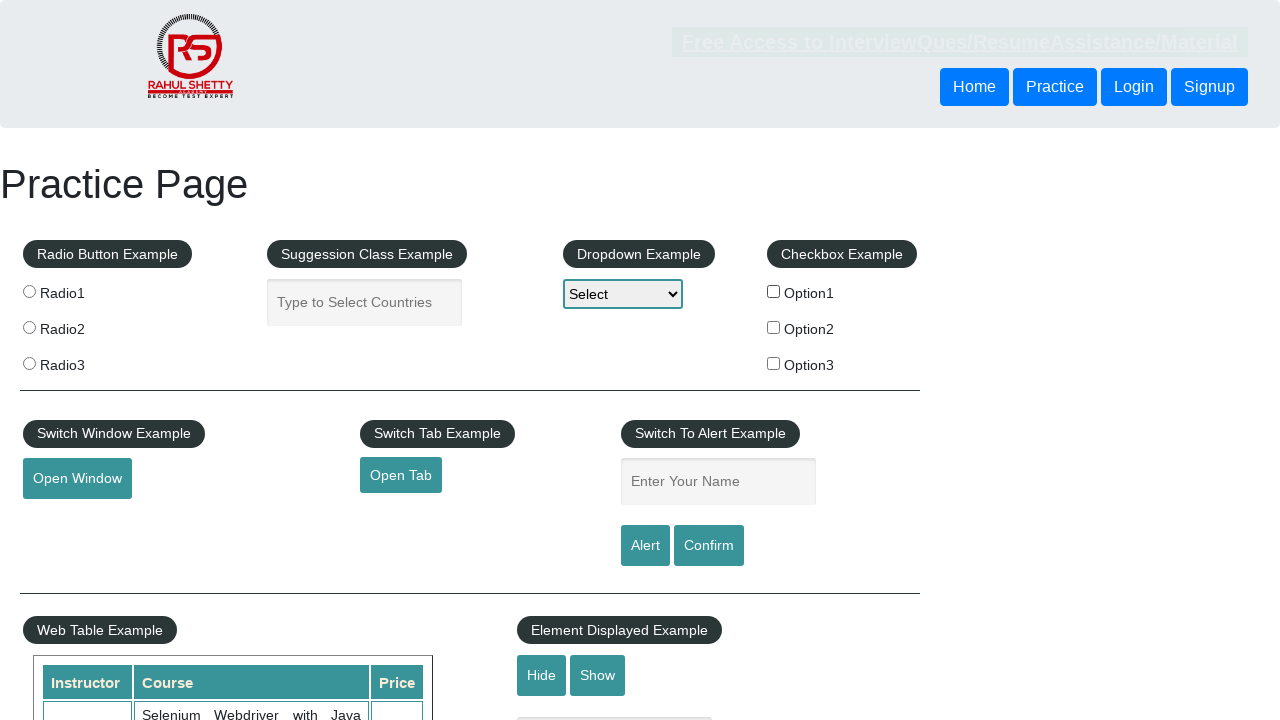

Clicked checkbox 2 of 3 at (774, 327) on input[type='checkbox'] >> nth=1
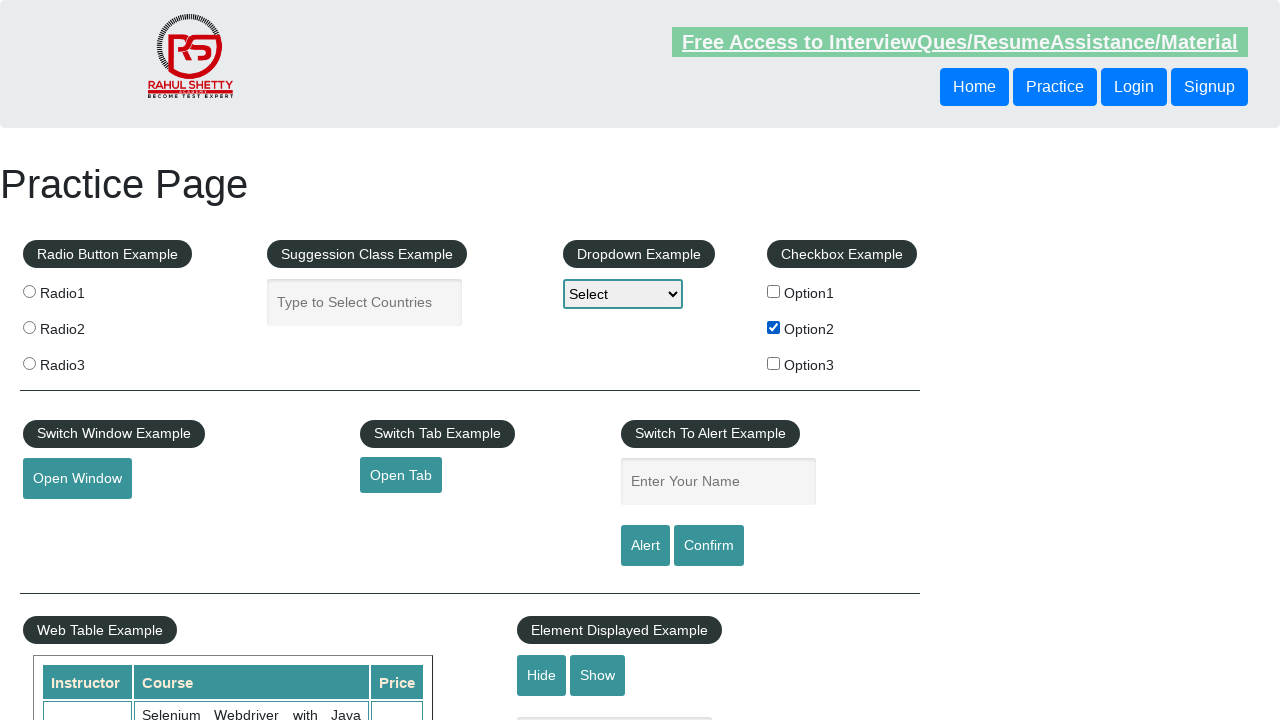

Clicked checkbox 3 of 3 at (774, 363) on input[type='checkbox'] >> nth=2
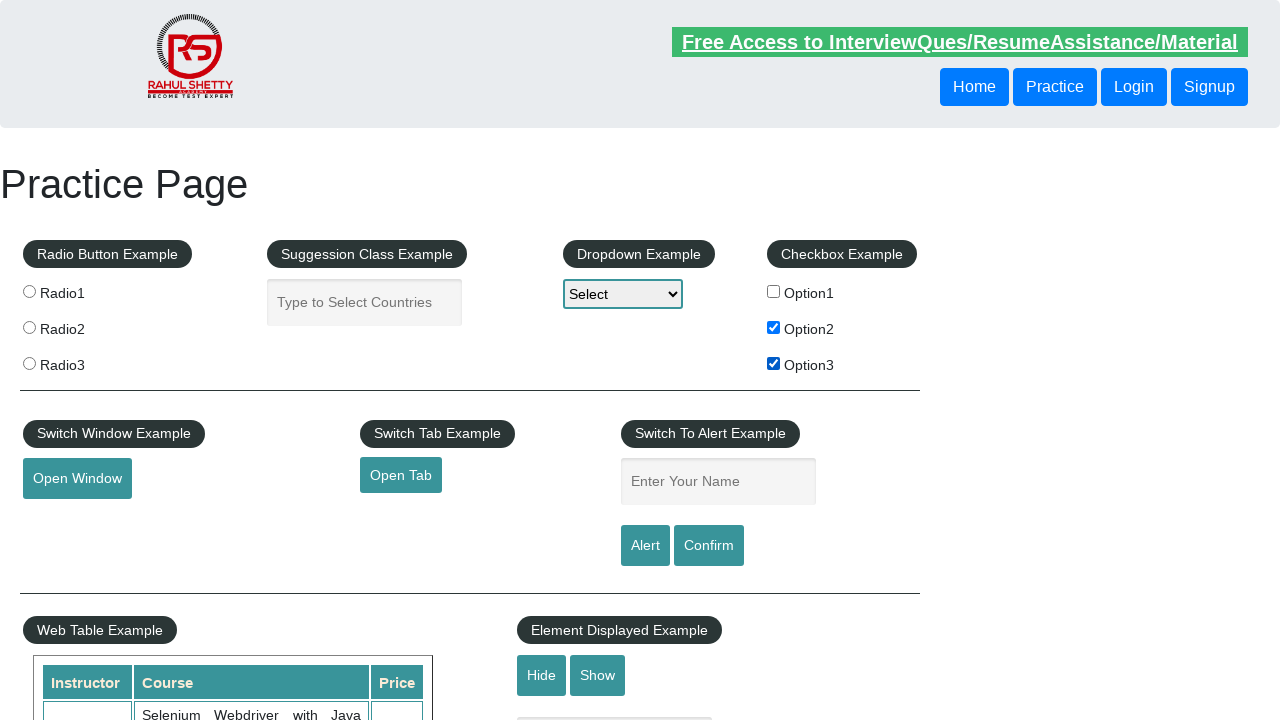

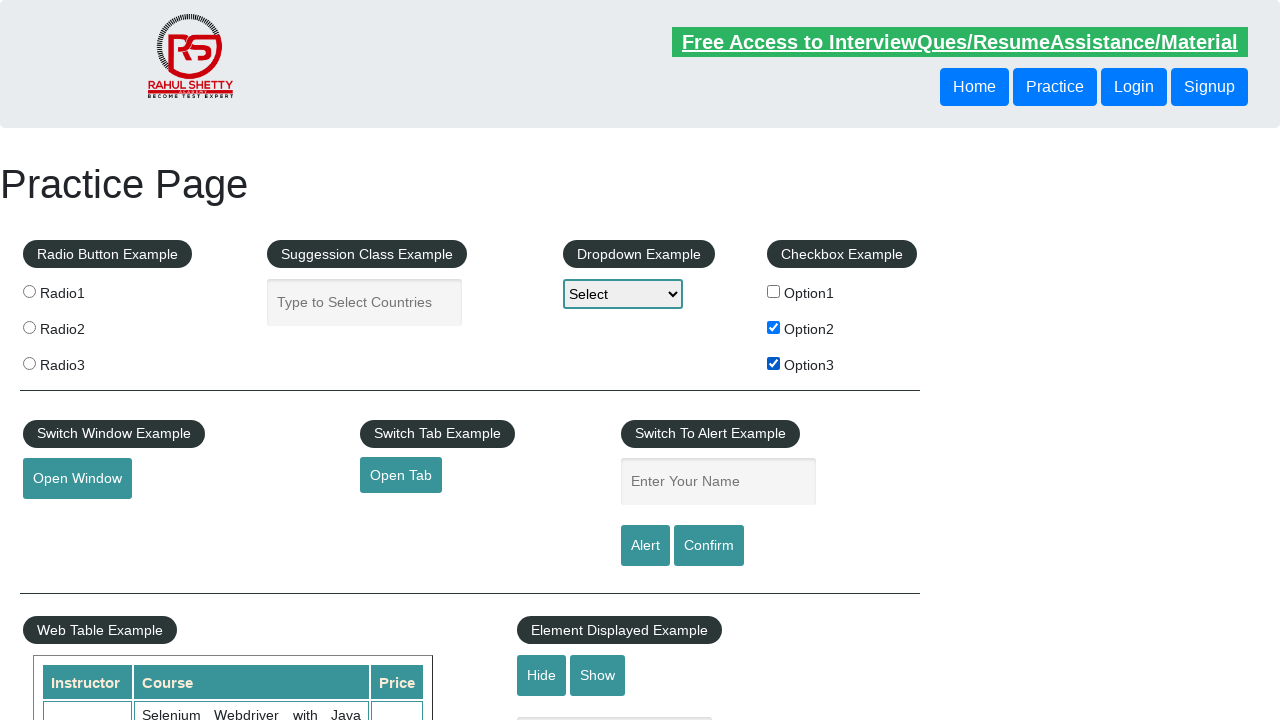